Tests static dropdown functionality by selecting various options from a dropdown menu using both value-based and index-based selection methods.

Starting URL: https://rahulshettyacademy.com/automationpractice/

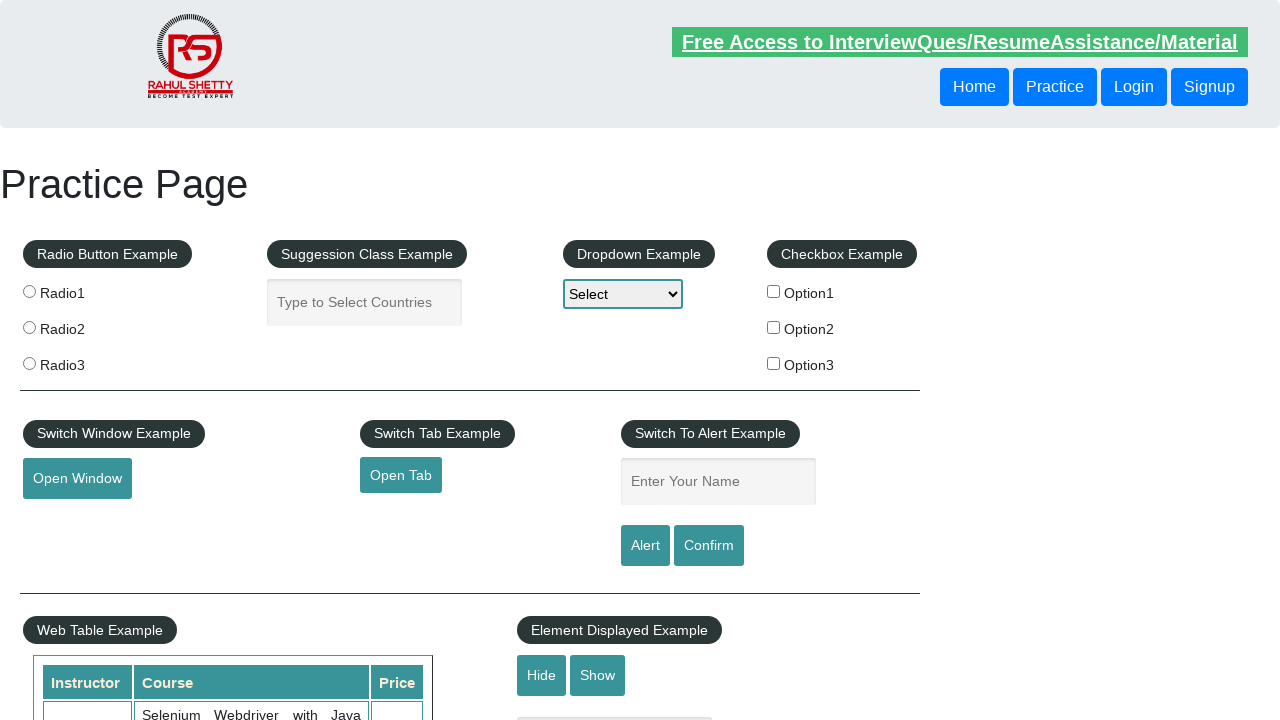

Located the static dropdown element
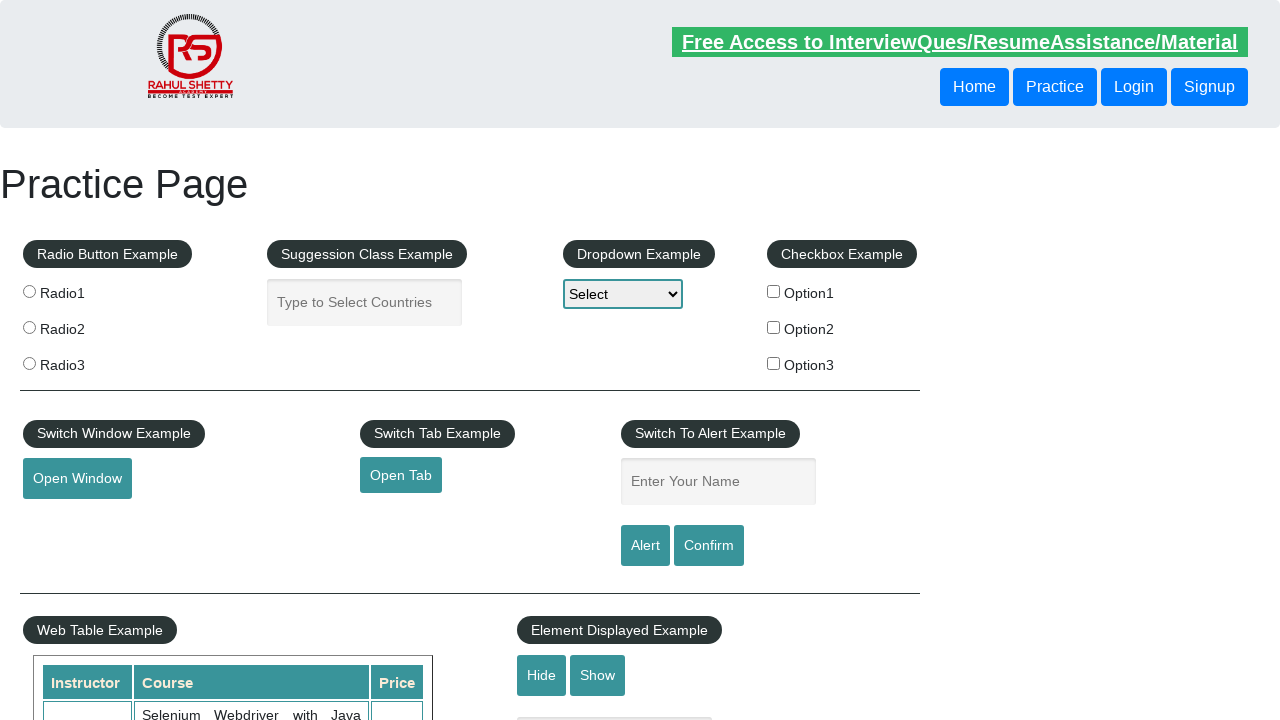

Selected 'option1' from dropdown by value on #dropdown-class-example
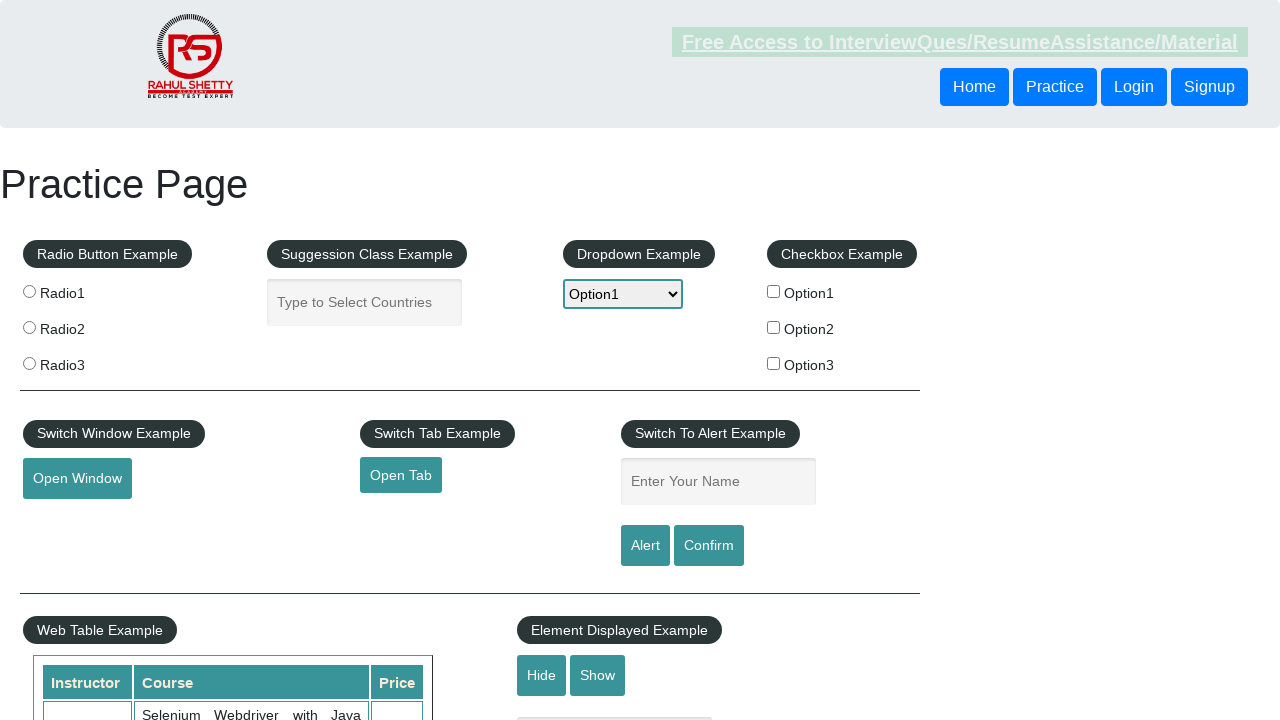

Selected 'option2' from dropdown by value on #dropdown-class-example
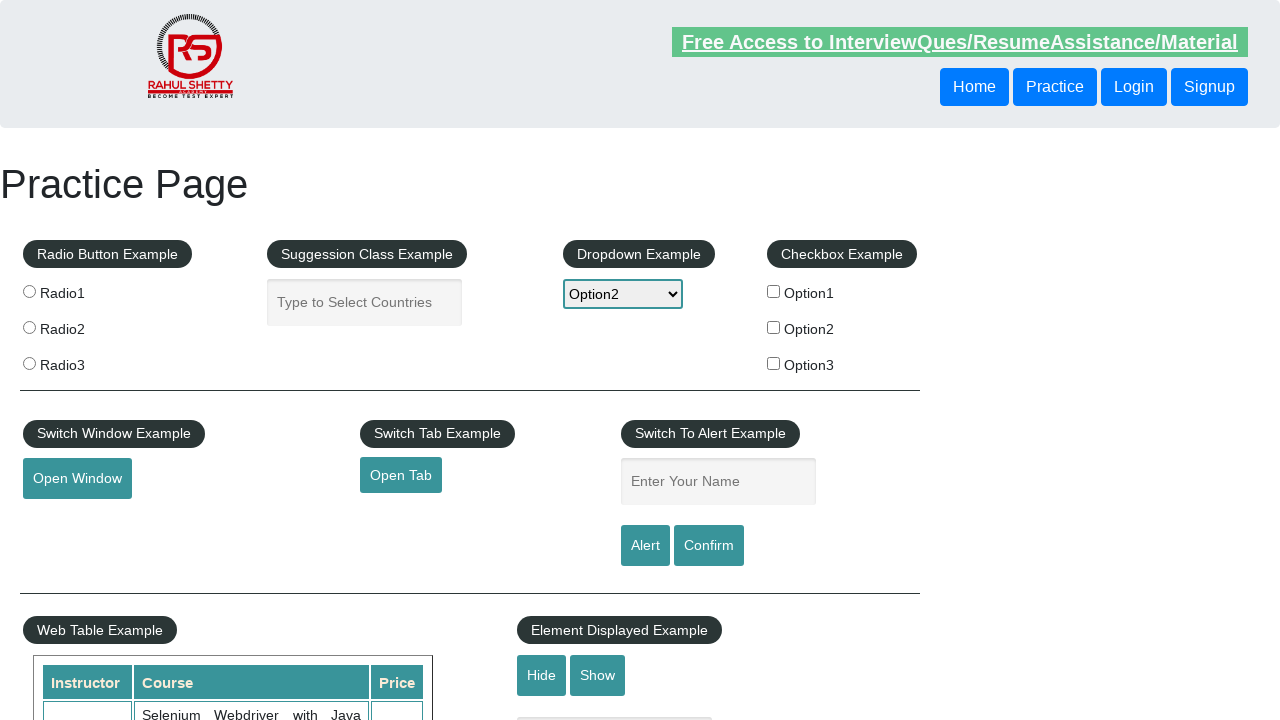

Selected 'option3' from dropdown by value on #dropdown-class-example
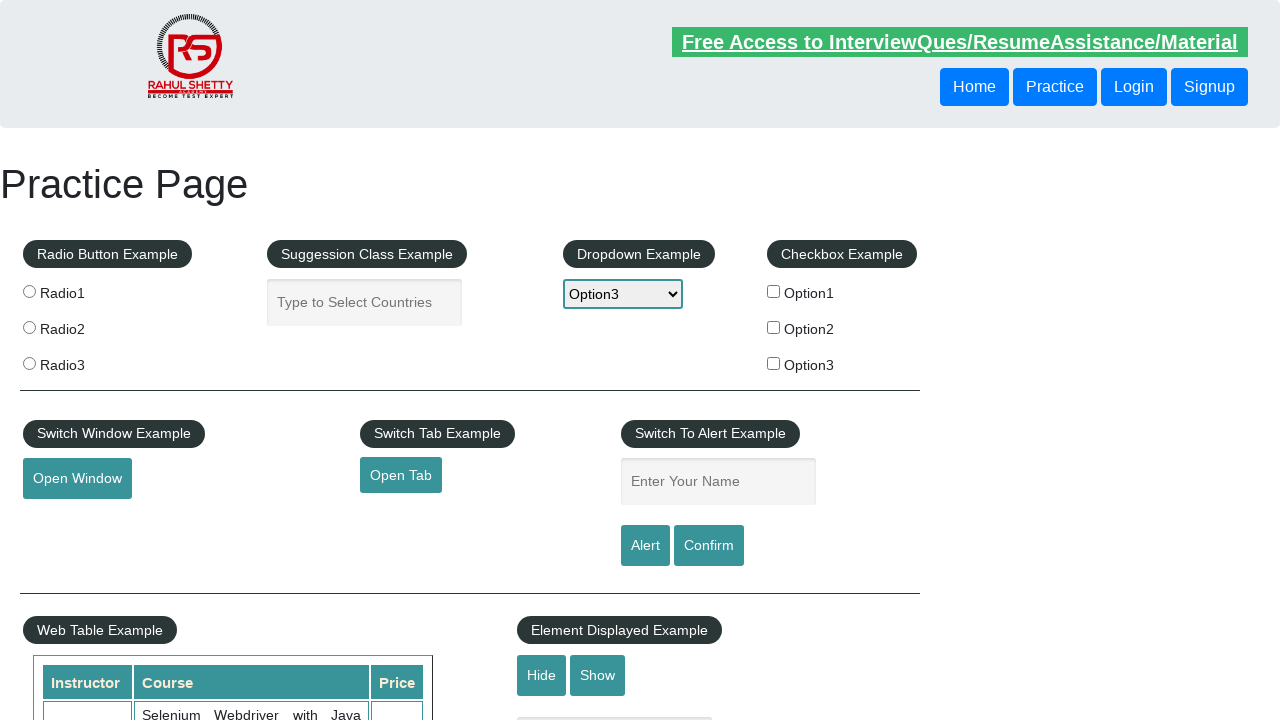

Selected option at index 0 from dropdown on #dropdown-class-example
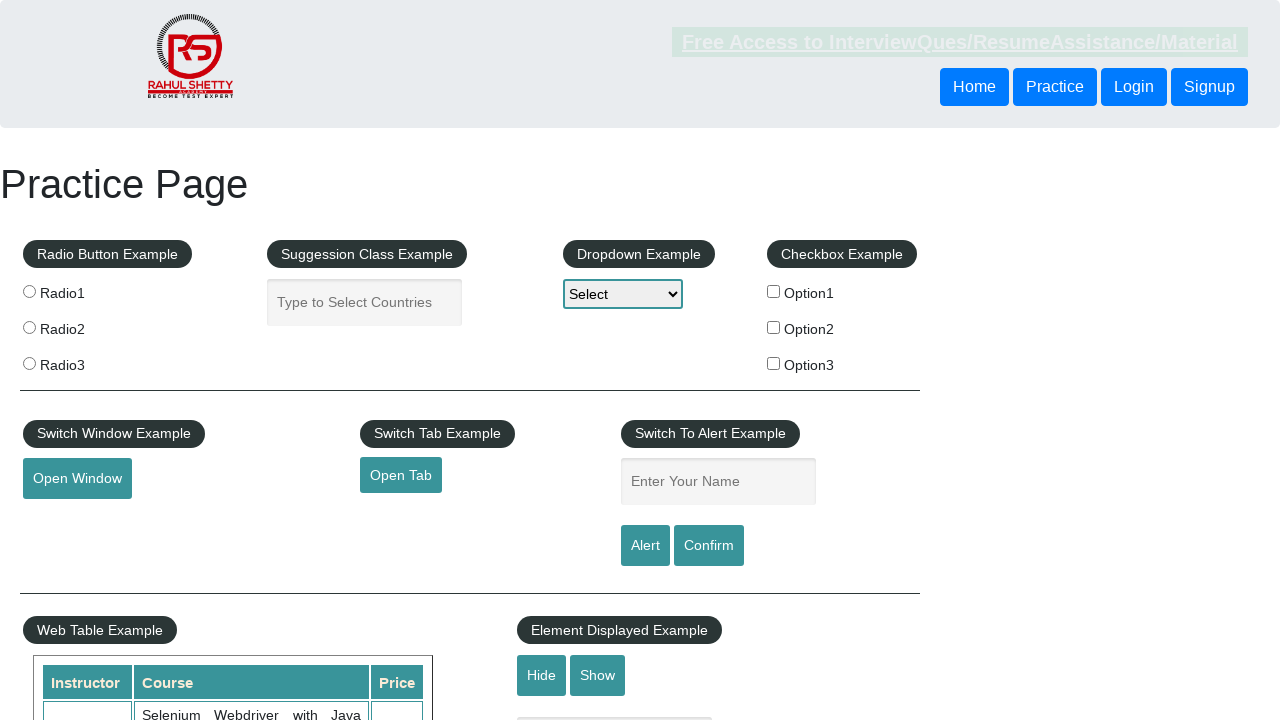

Selected option at index 1 from dropdown on #dropdown-class-example
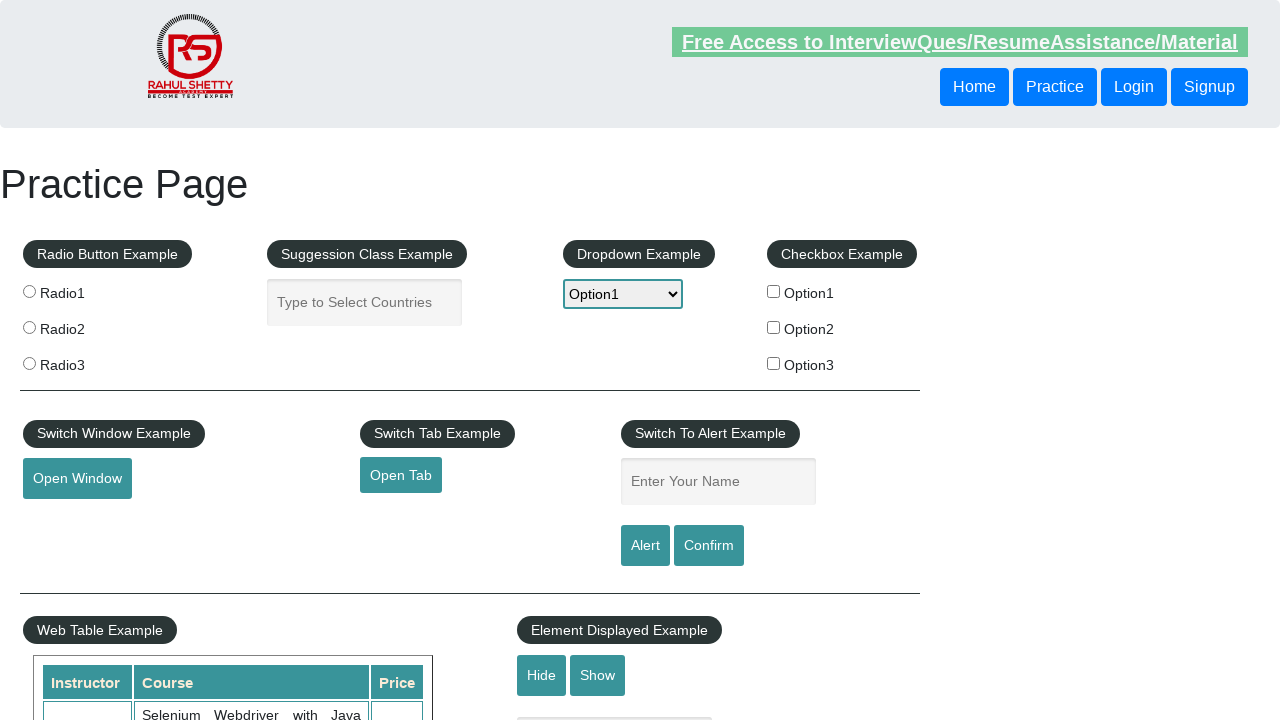

Selected option at index 2 from dropdown on #dropdown-class-example
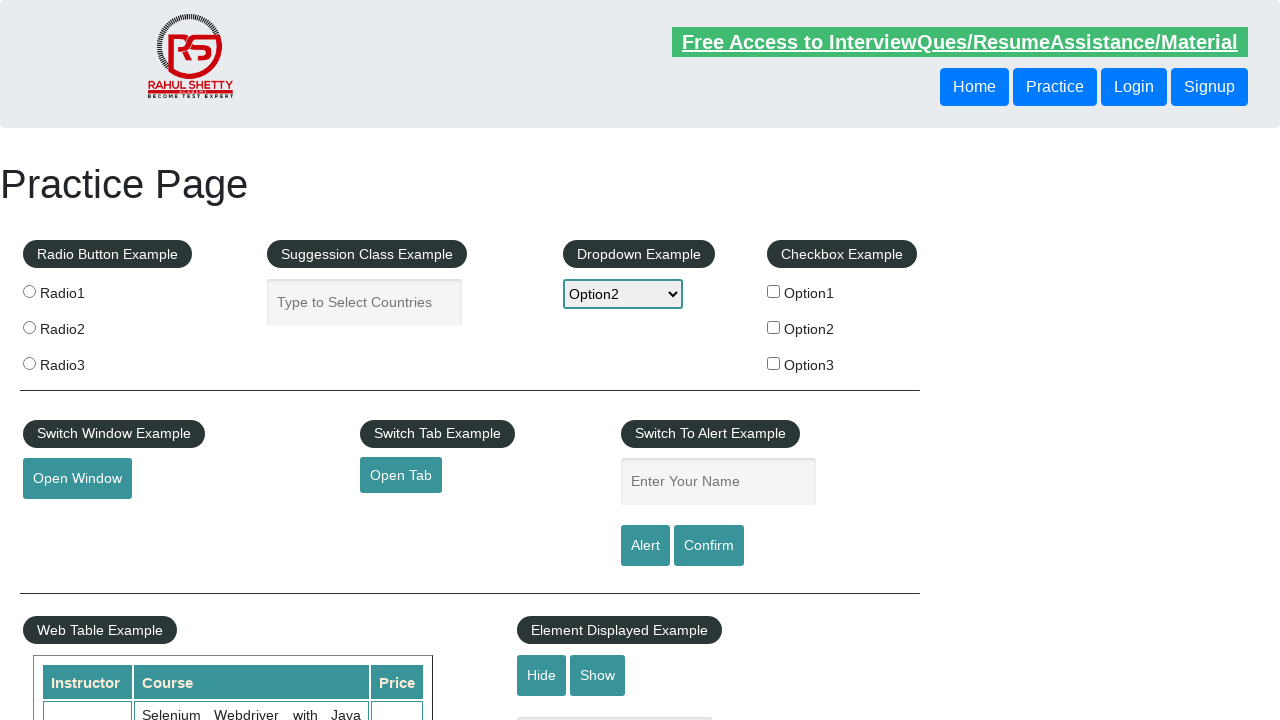

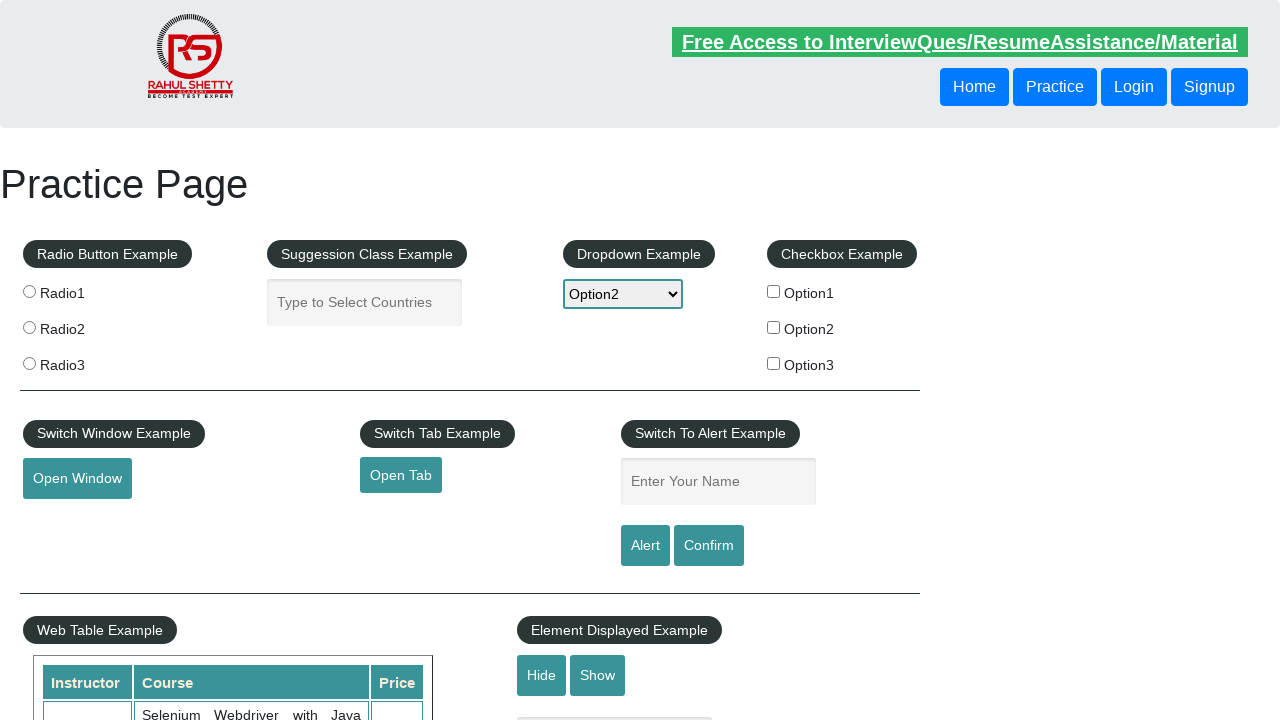